Opens the-internet herokuapp, navigates to Multiple Windows section and handles multiple browser windows

Starting URL: https://the-internet.herokuapp.com/

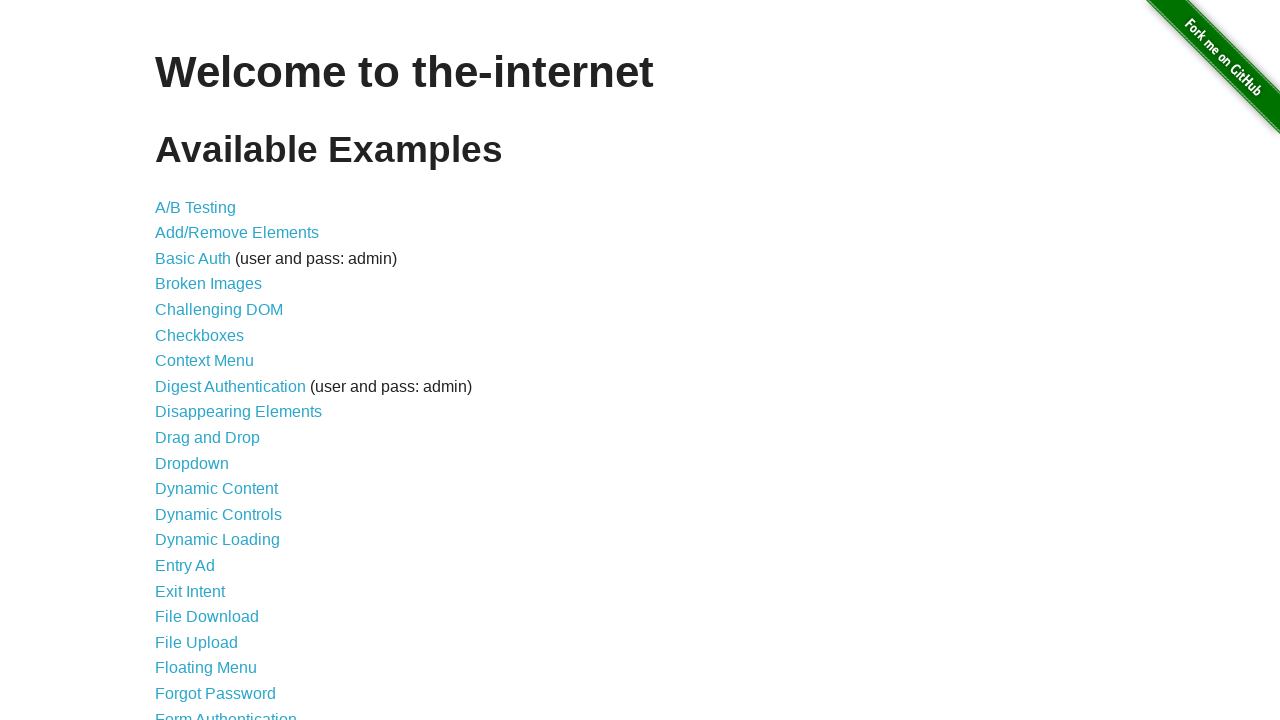

Clicked on Multiple Windows link at (218, 369) on xpath=//a[contains(text(),'Multiple Windows')]
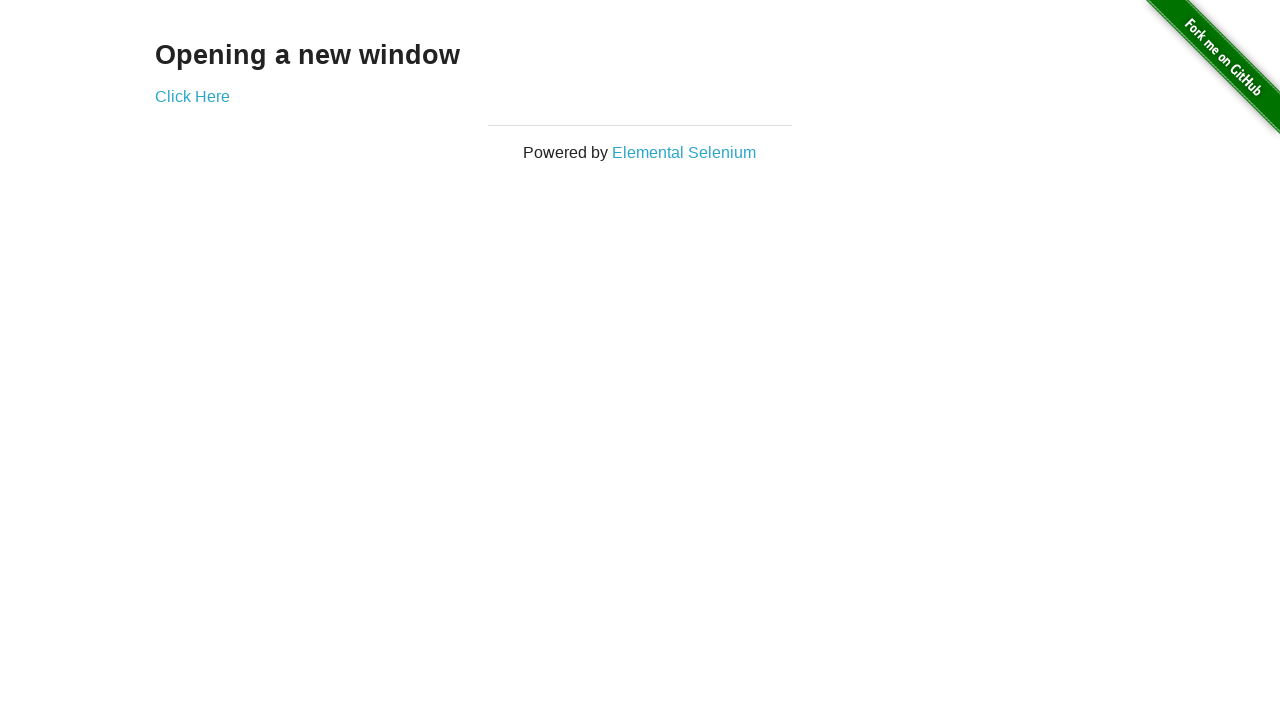

Multiple Windows page loaded with Click Here link visible
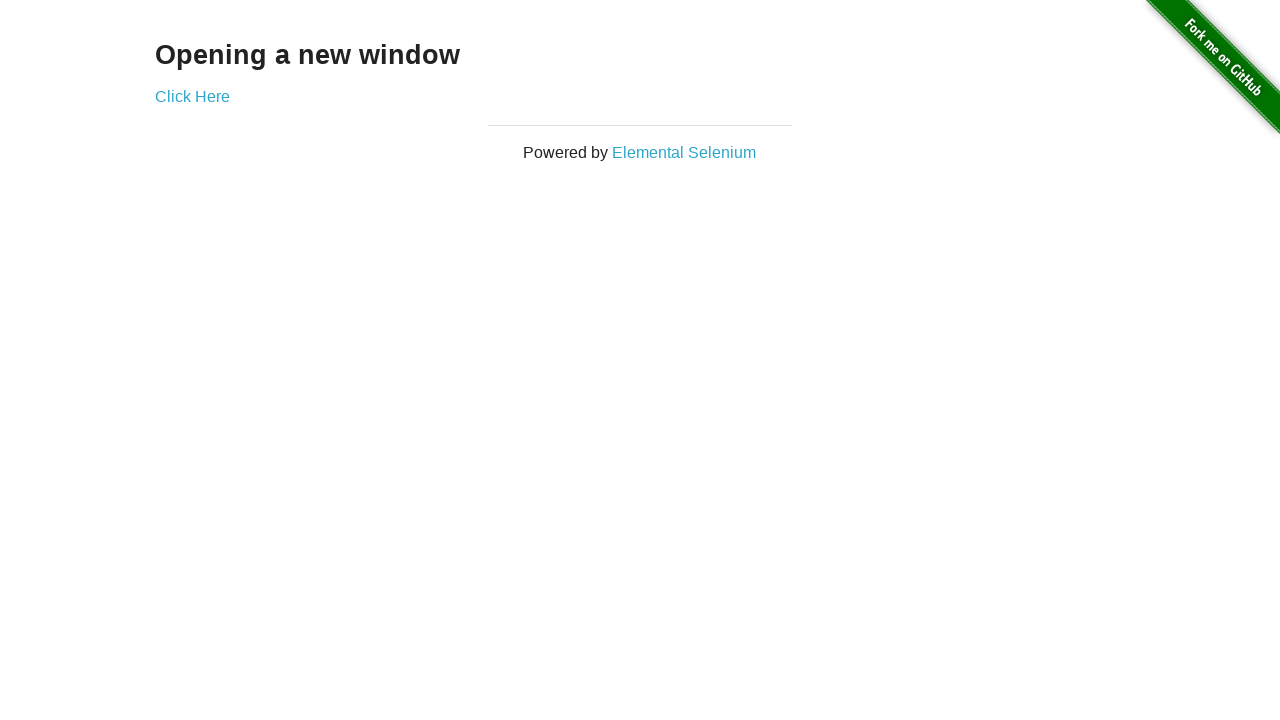

Clicked Click Here link and new window opened at (192, 96) on xpath=//a[contains(text(),'Click Here')]
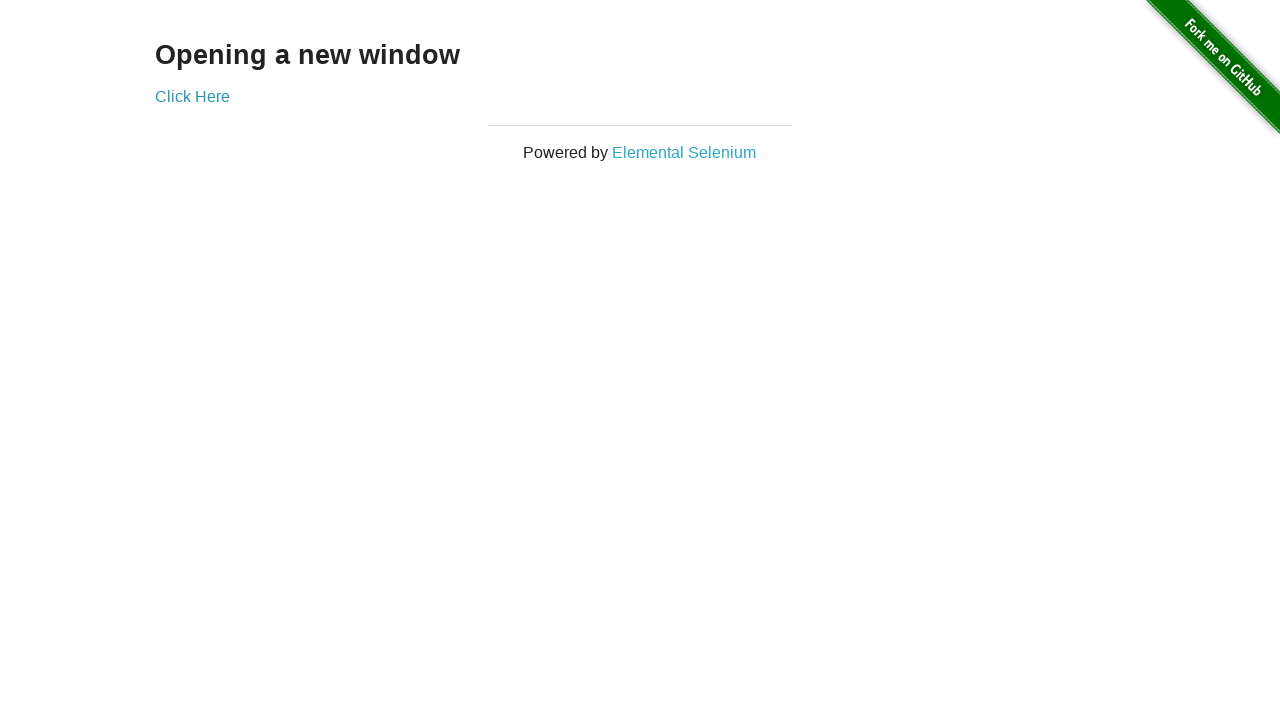

New window page fully loaded
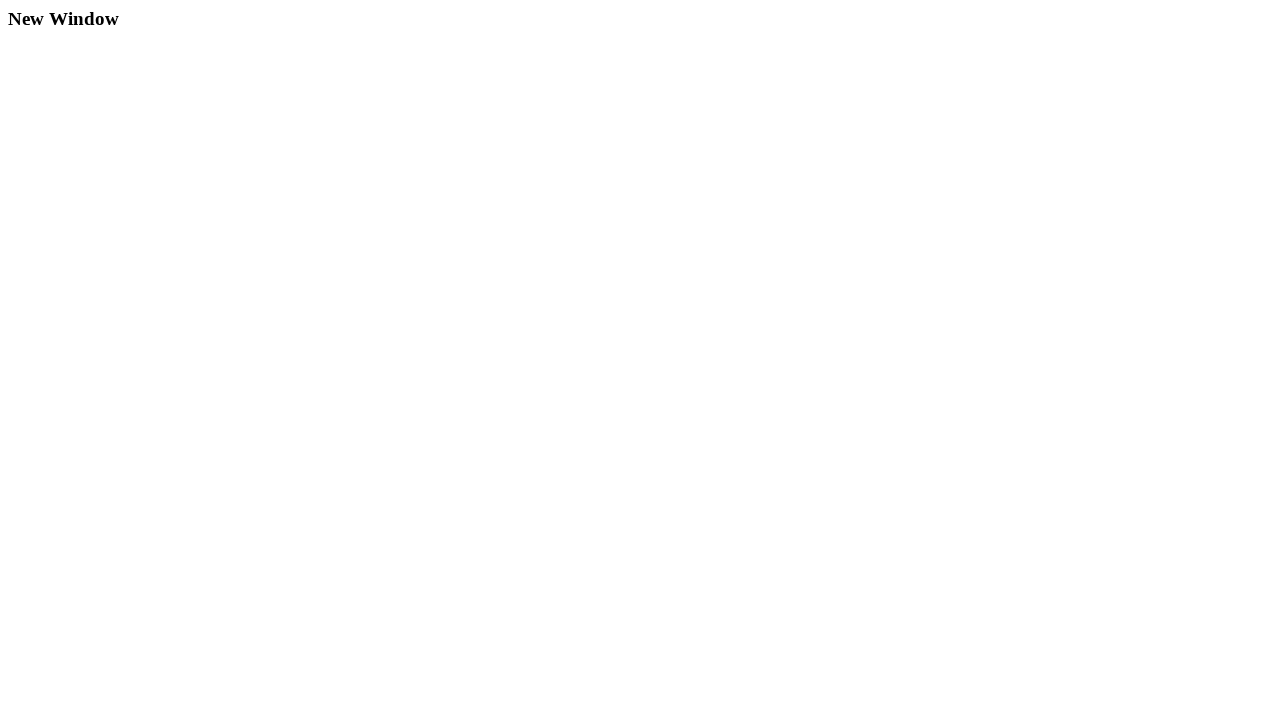

Verified h3 heading visible in new window
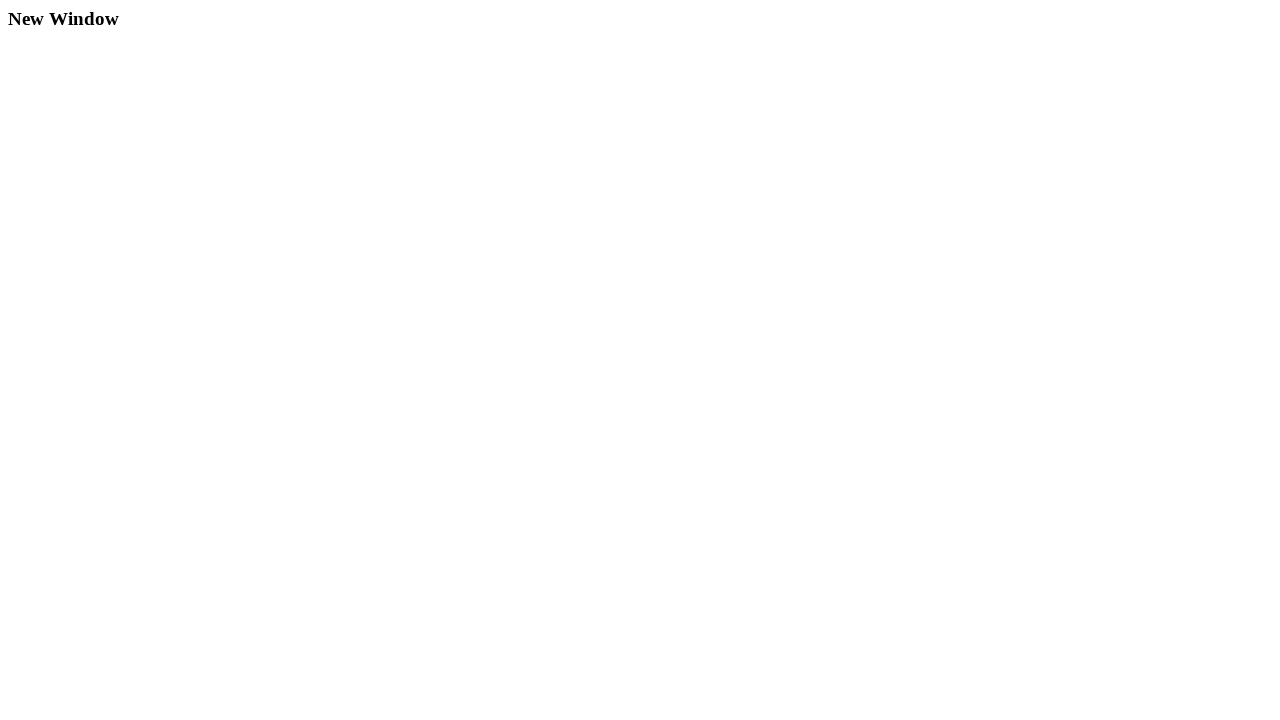

Closed new window and returned to original page
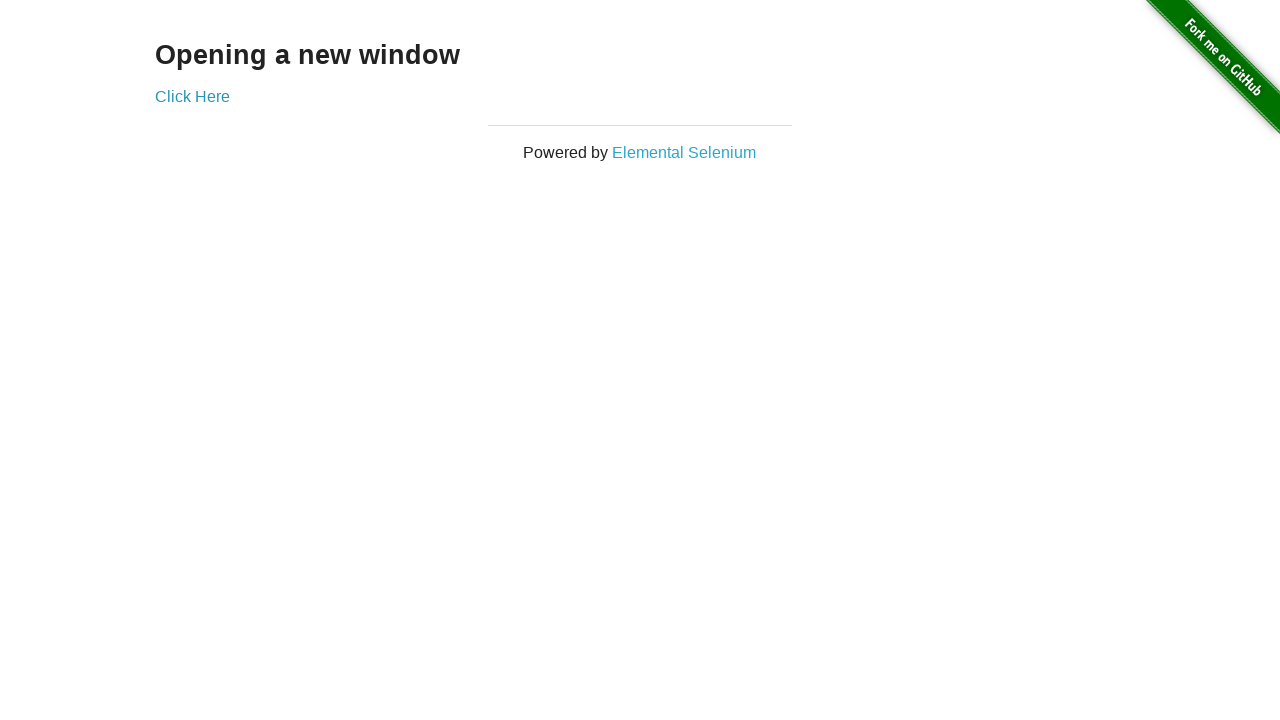

Verified original Multiple Windows page is still displayed
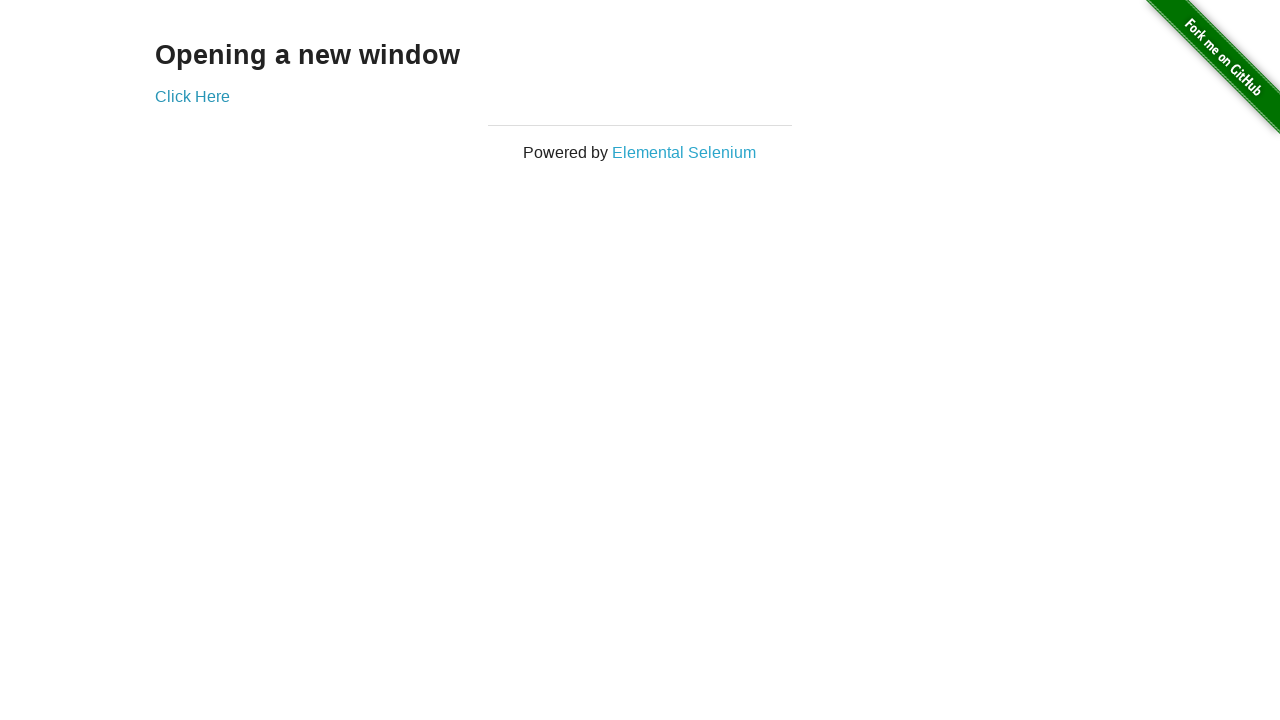

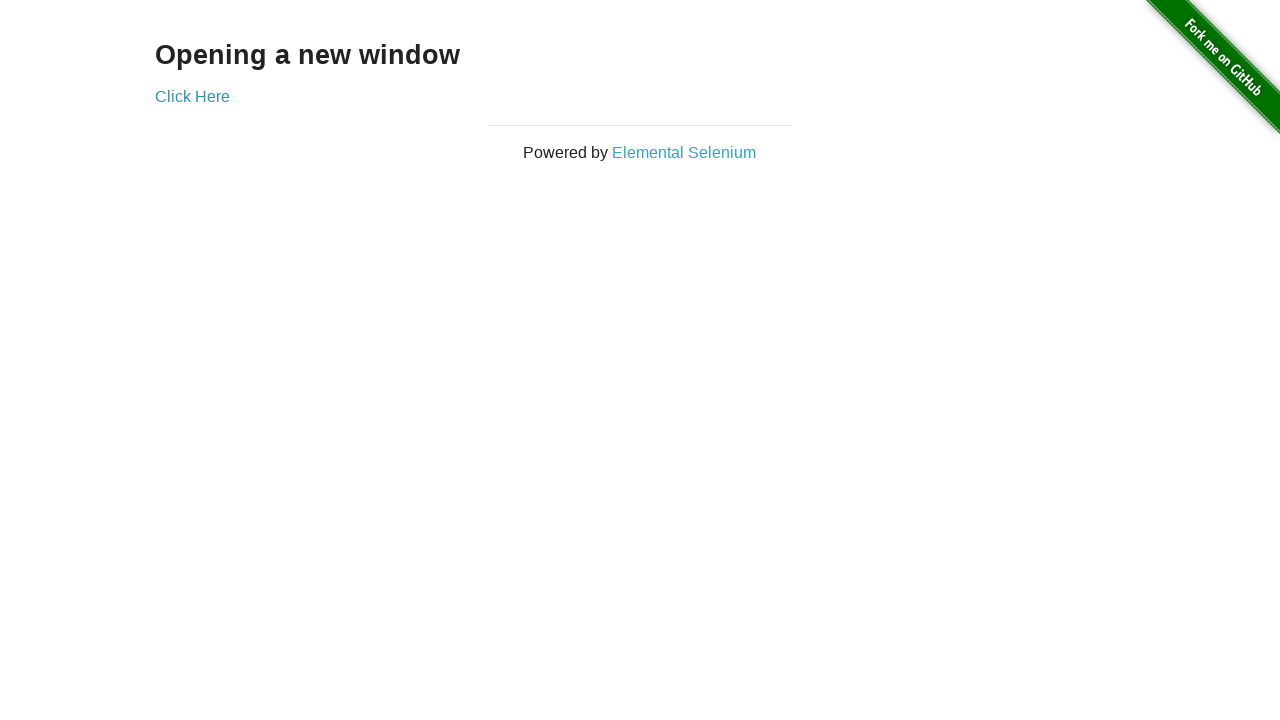